Tests the shopping cart flow on a practice e-commerce site by searching for "Brocolli", adding it to cart, opening the cart, and proceeding to checkout.

Starting URL: https://rahulshettyacademy.com/seleniumPractise/#/

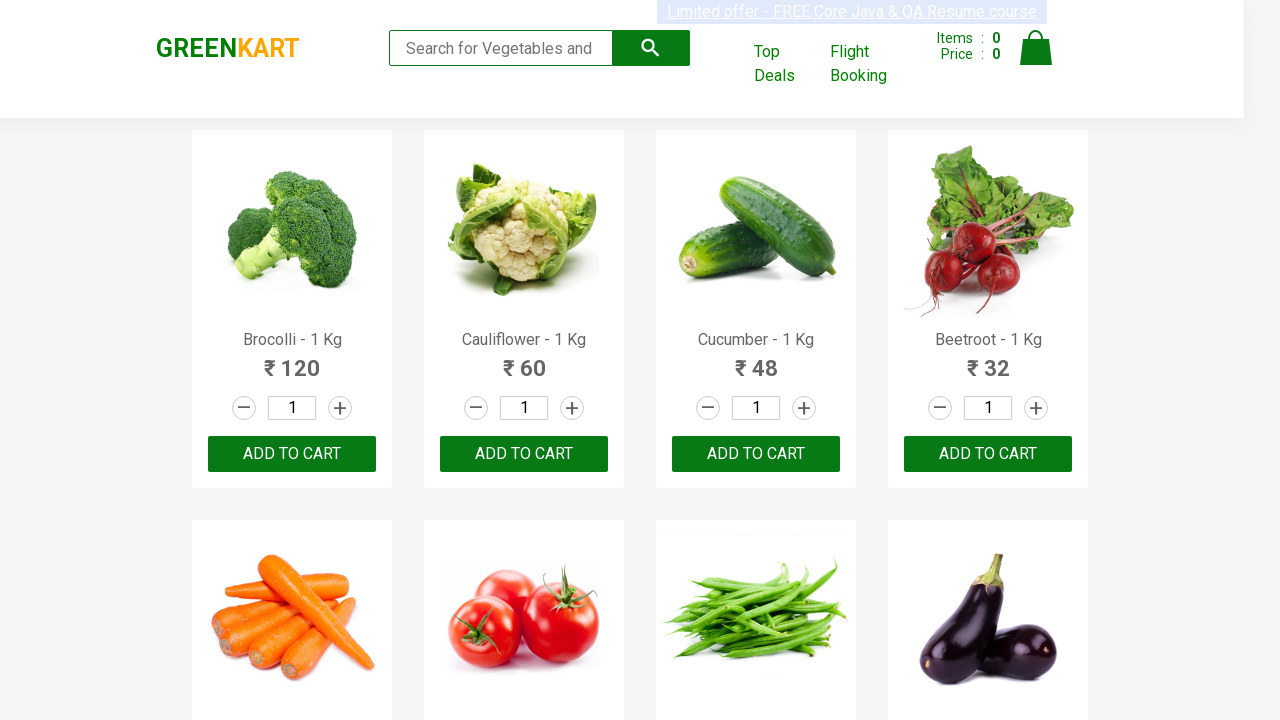

Waited for page to fully load (networkidle)
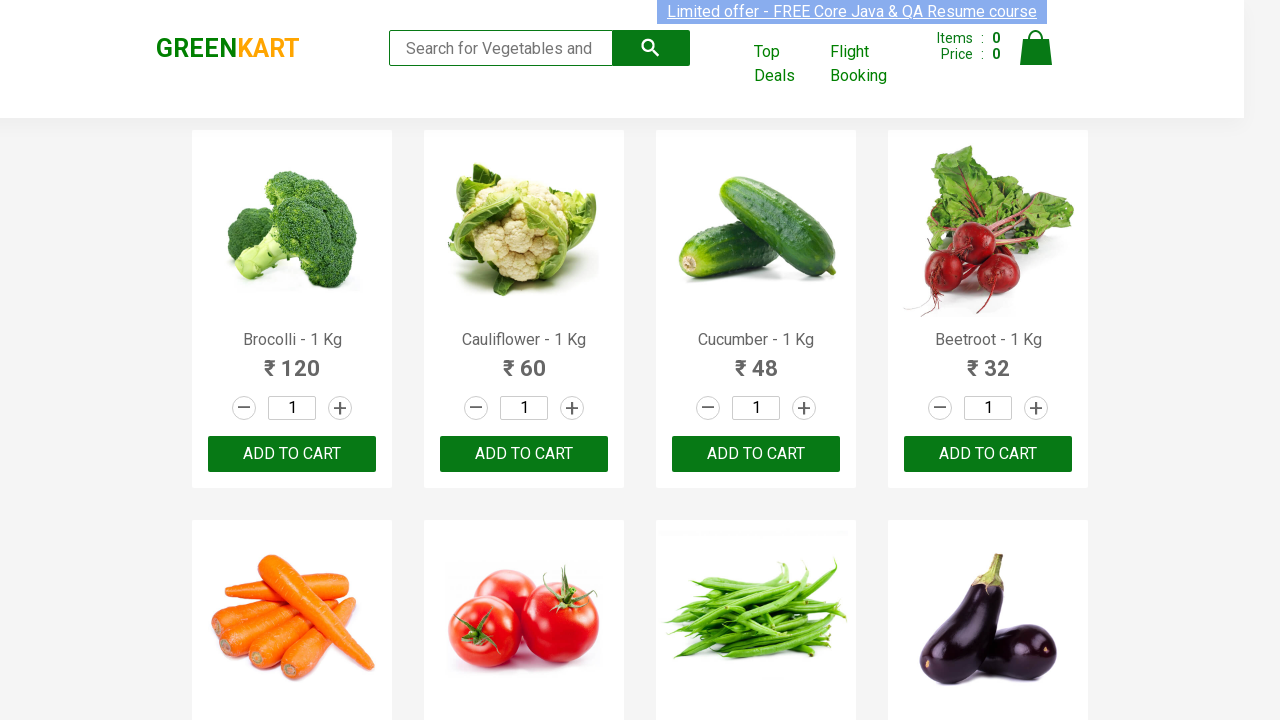

Filled search box with 'Brocolli' on .search-keyword
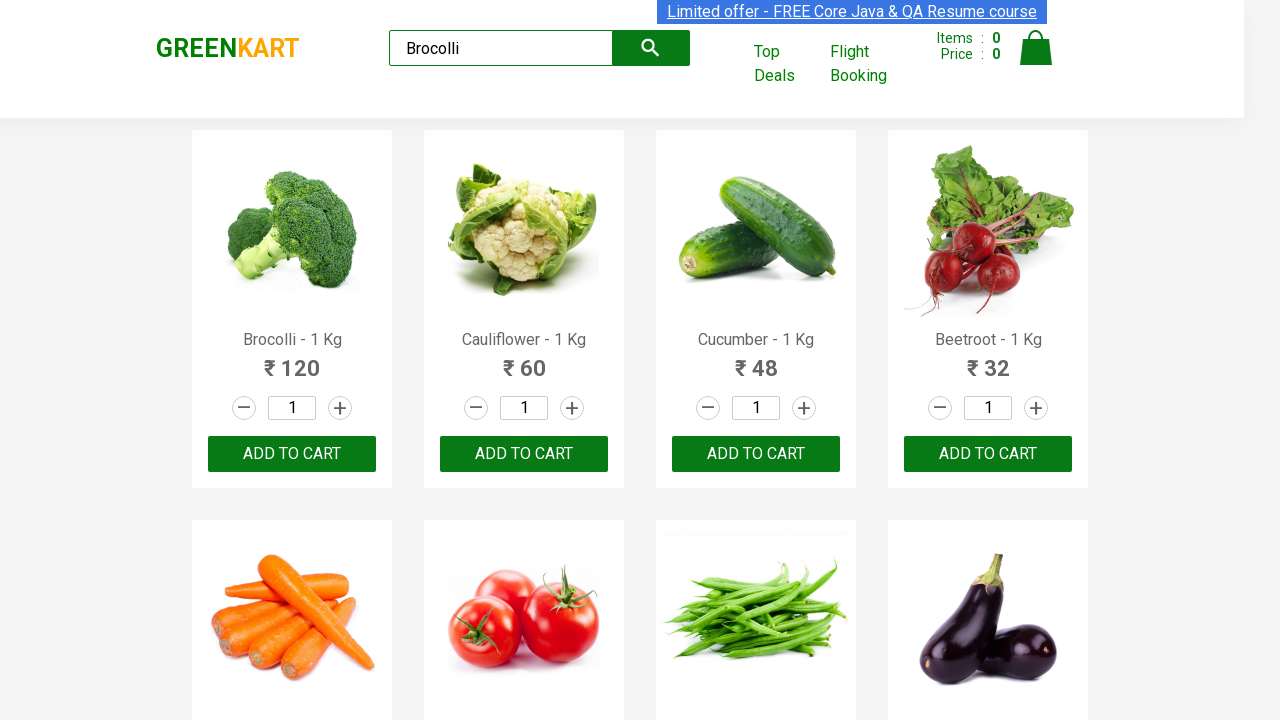

Waited 2 seconds for search results to appear
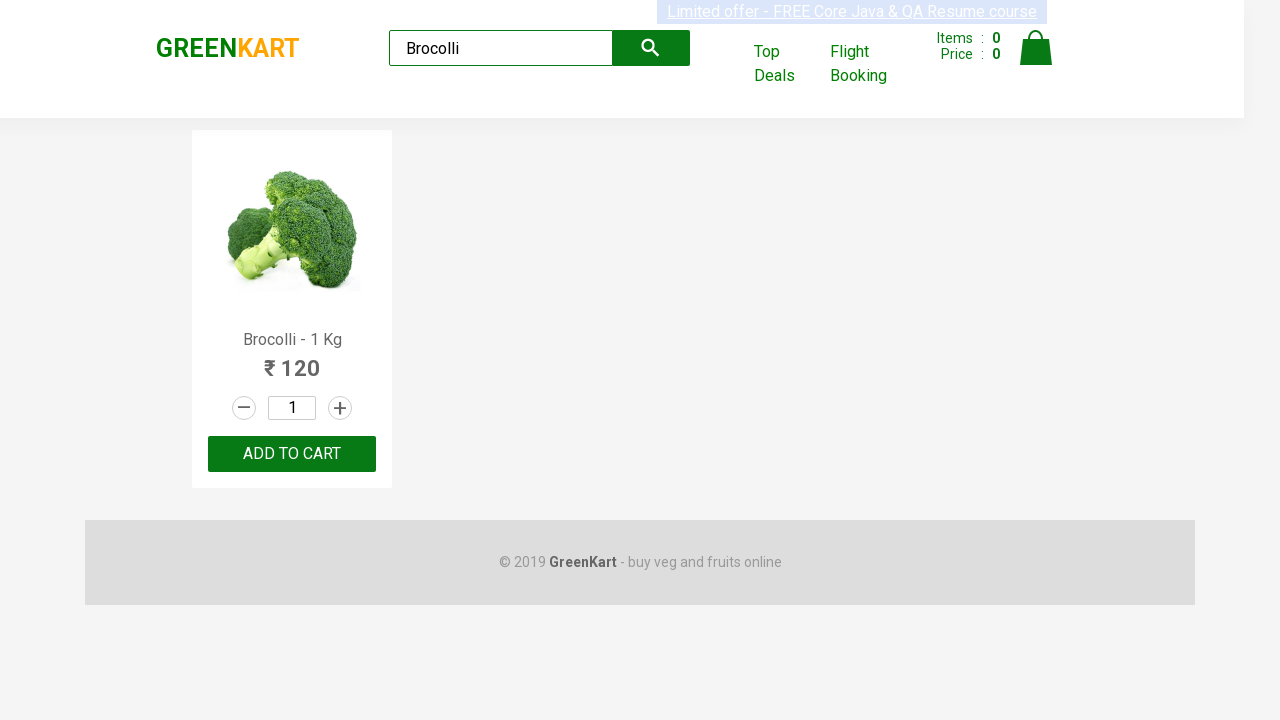

Clicked Add to Cart button for Brocolli product at (292, 454) on .product-action > button
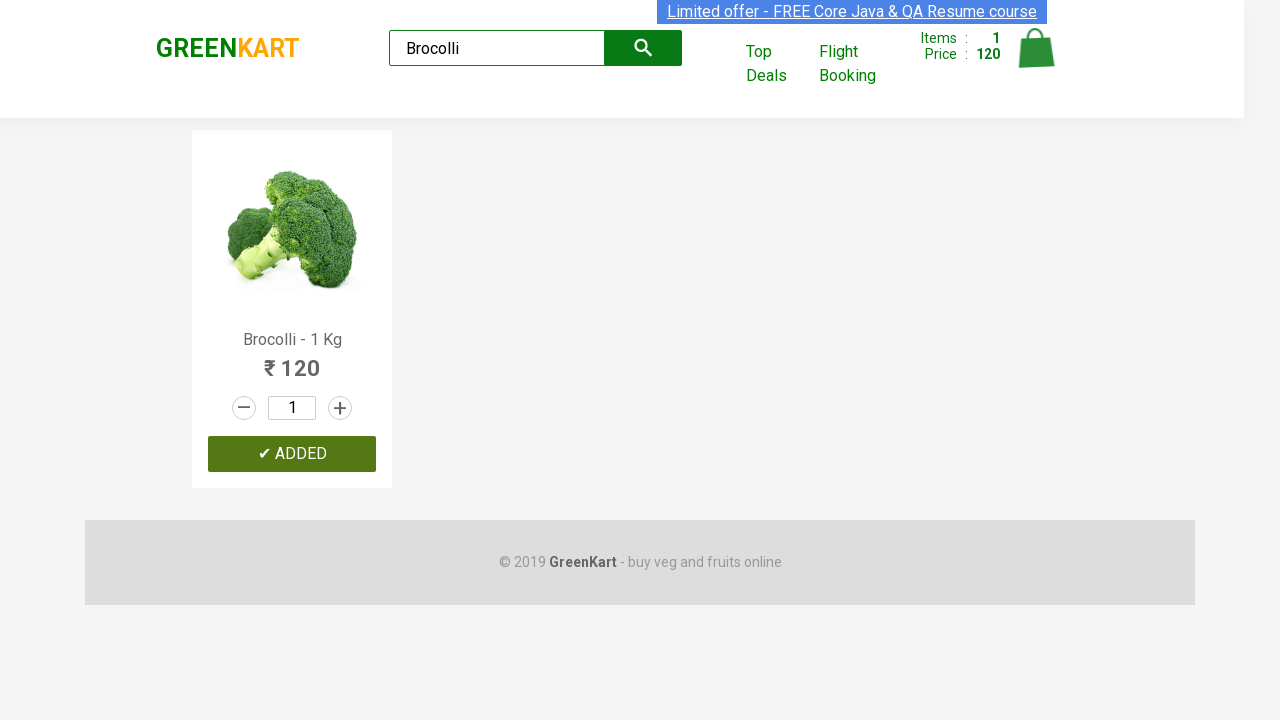

Waited 2 seconds for item to be added to cart
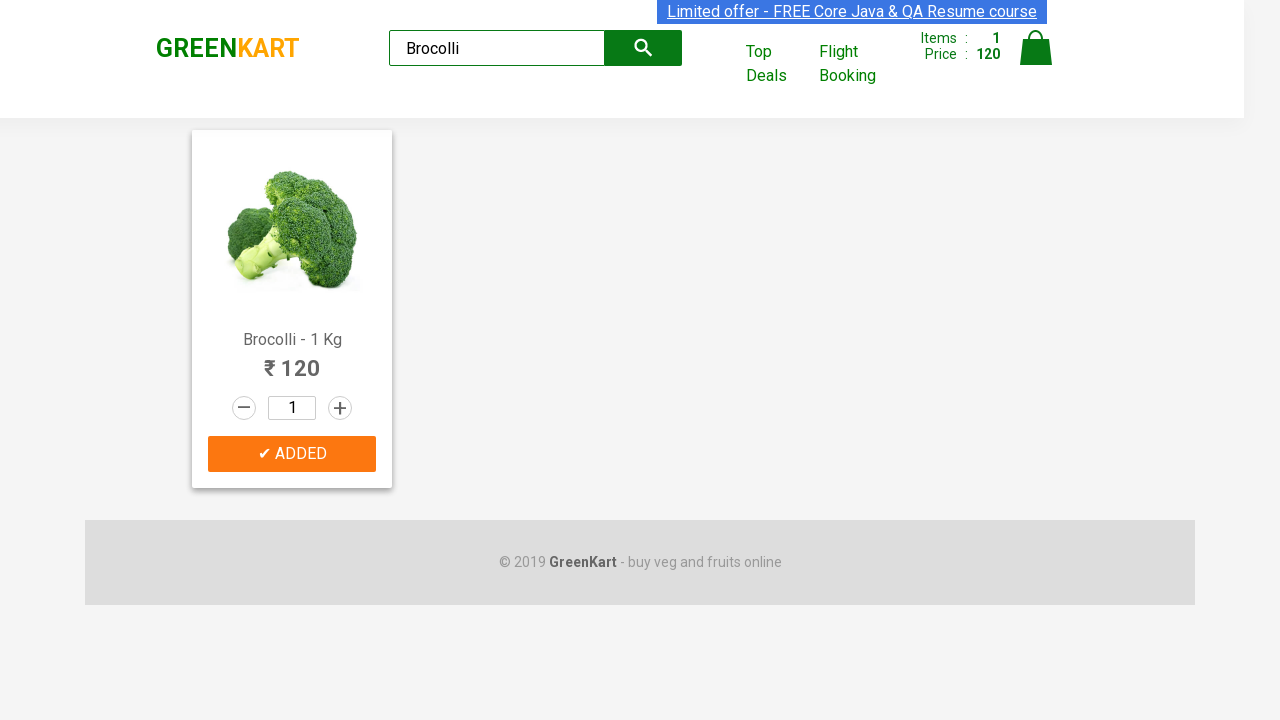

Clicked on cart icon to open shopping cart at (1036, 48) on .cart-icon > img
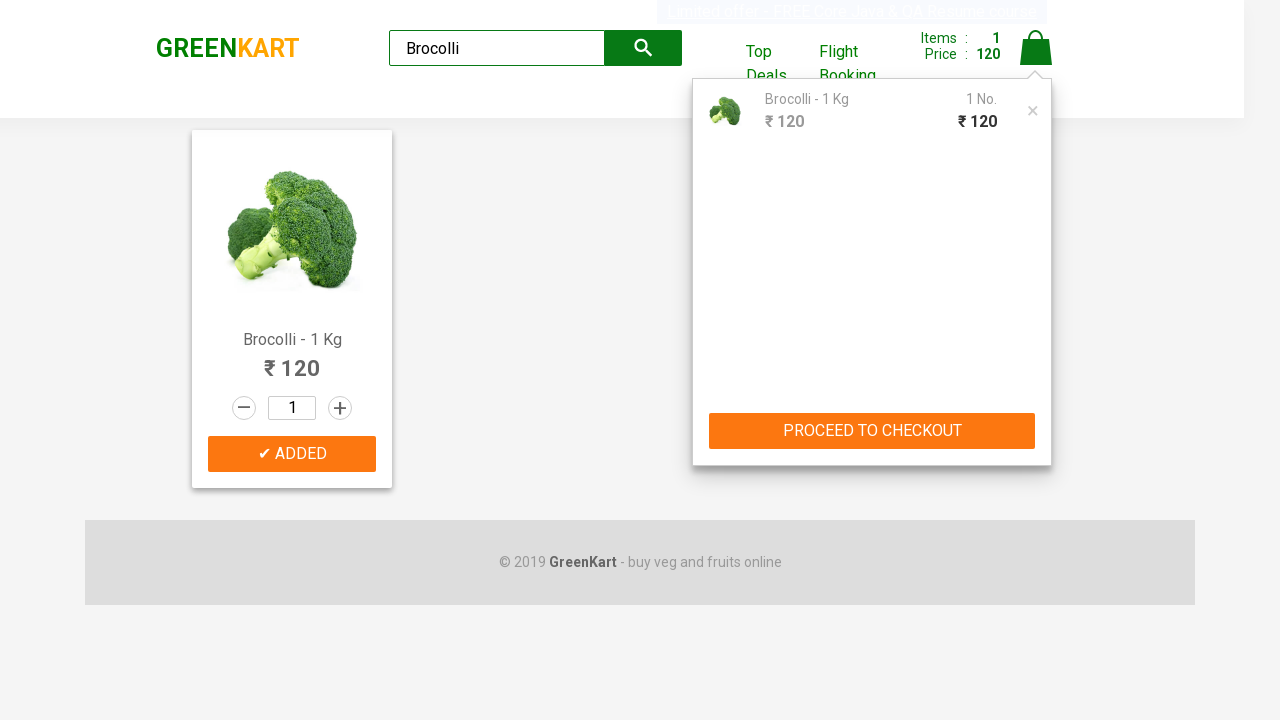

Waited 2 seconds for cart to open
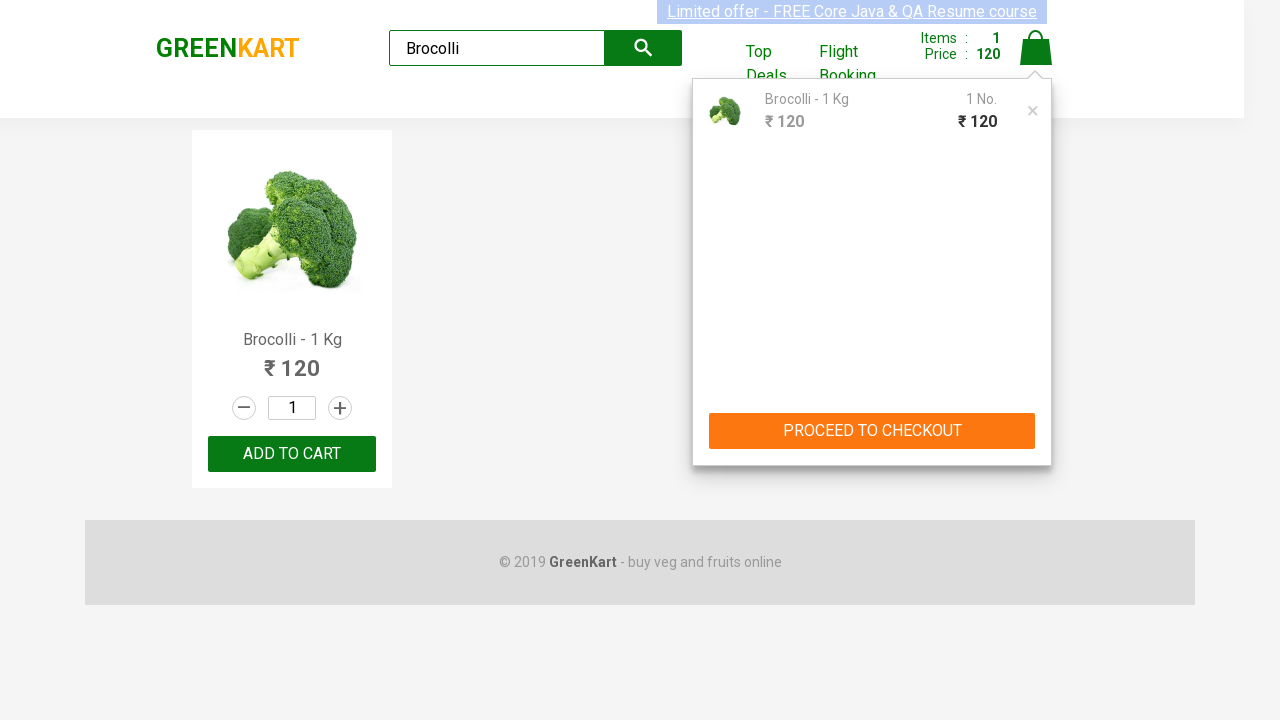

Clicked Proceed to Checkout button at (872, 431) on .action-block:visible
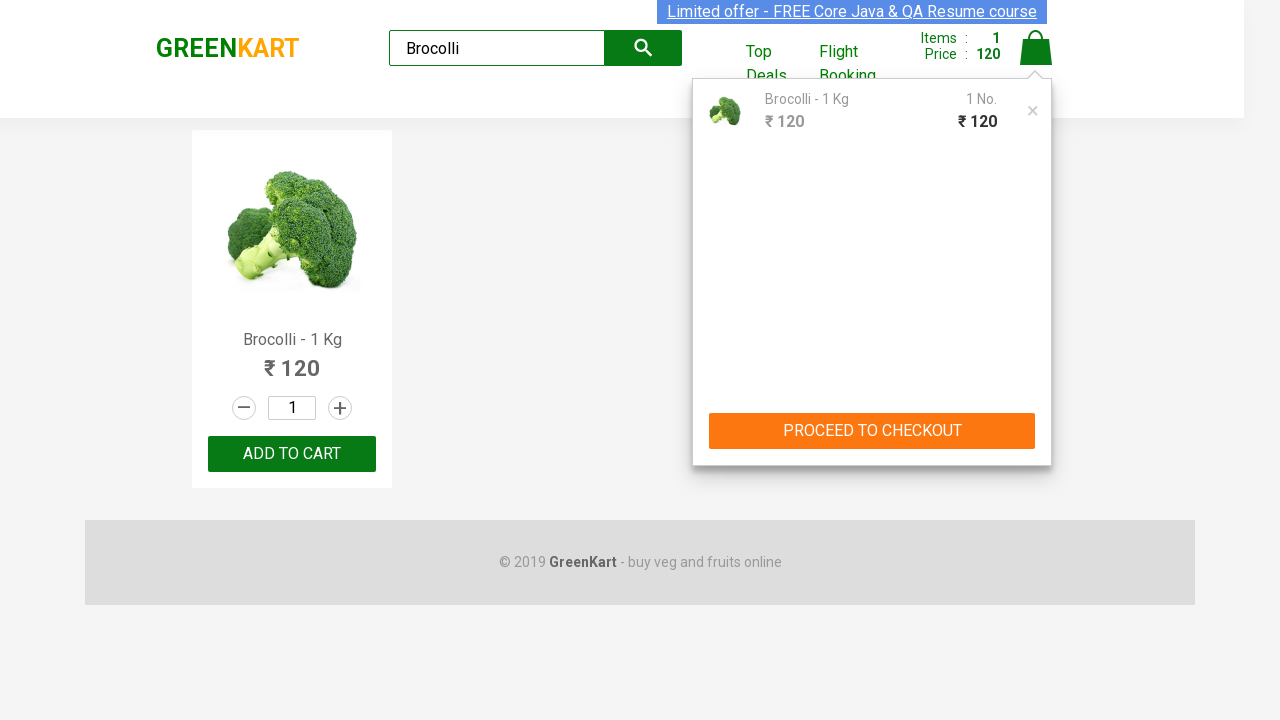

Waited for checkout page to fully load (networkidle)
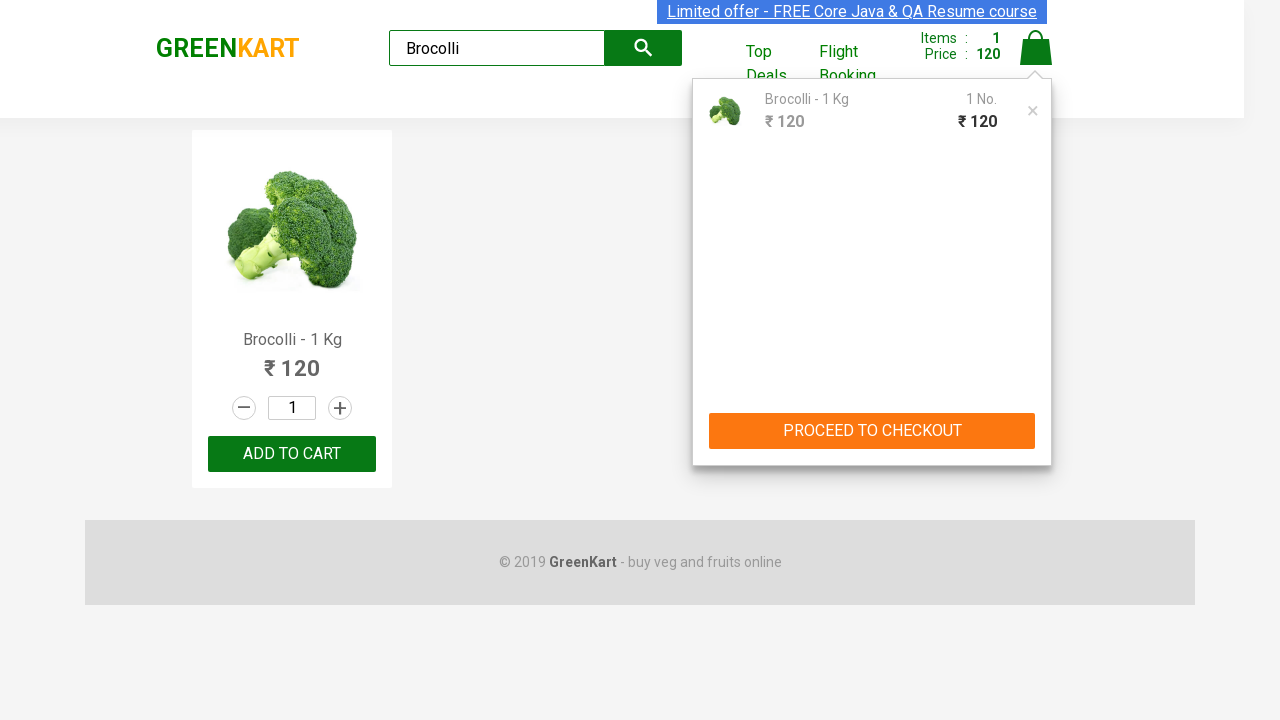

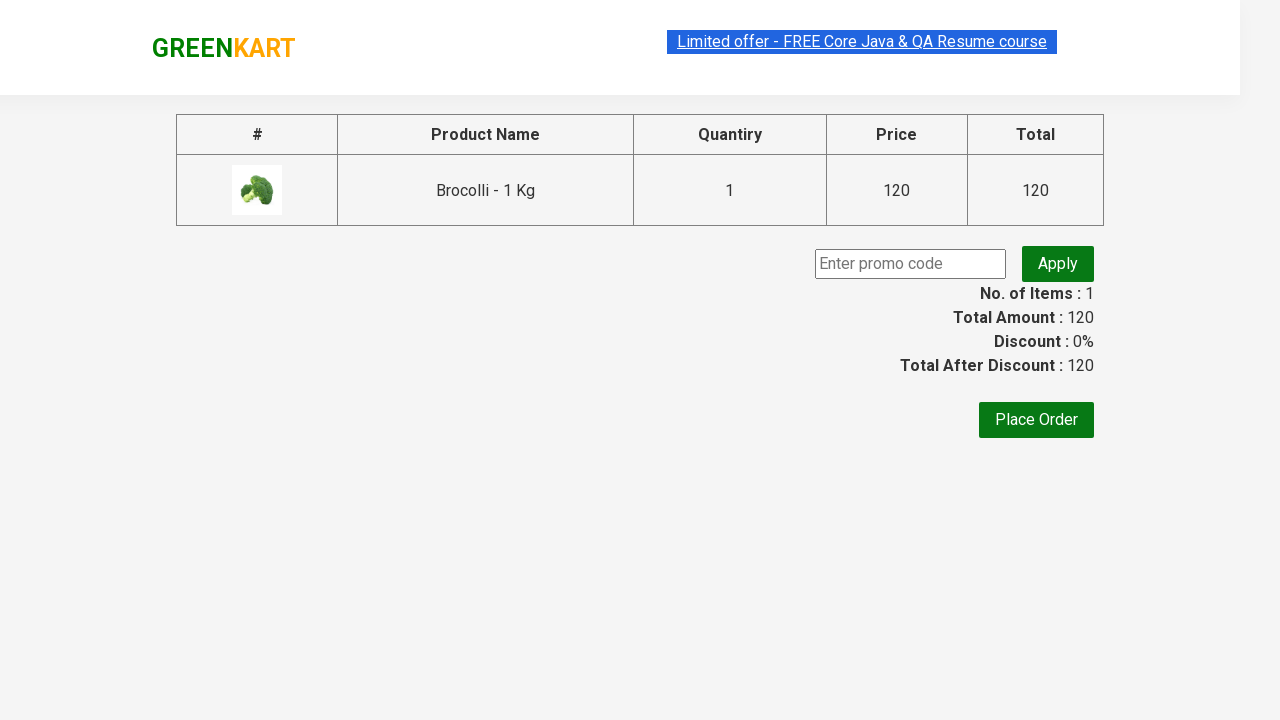